Tests opting out of A/B tests by adding the opt-out cookie before navigating to the A/B test page, ensuring the opt-out version is shown immediately.

Starting URL: http://the-internet.herokuapp.com

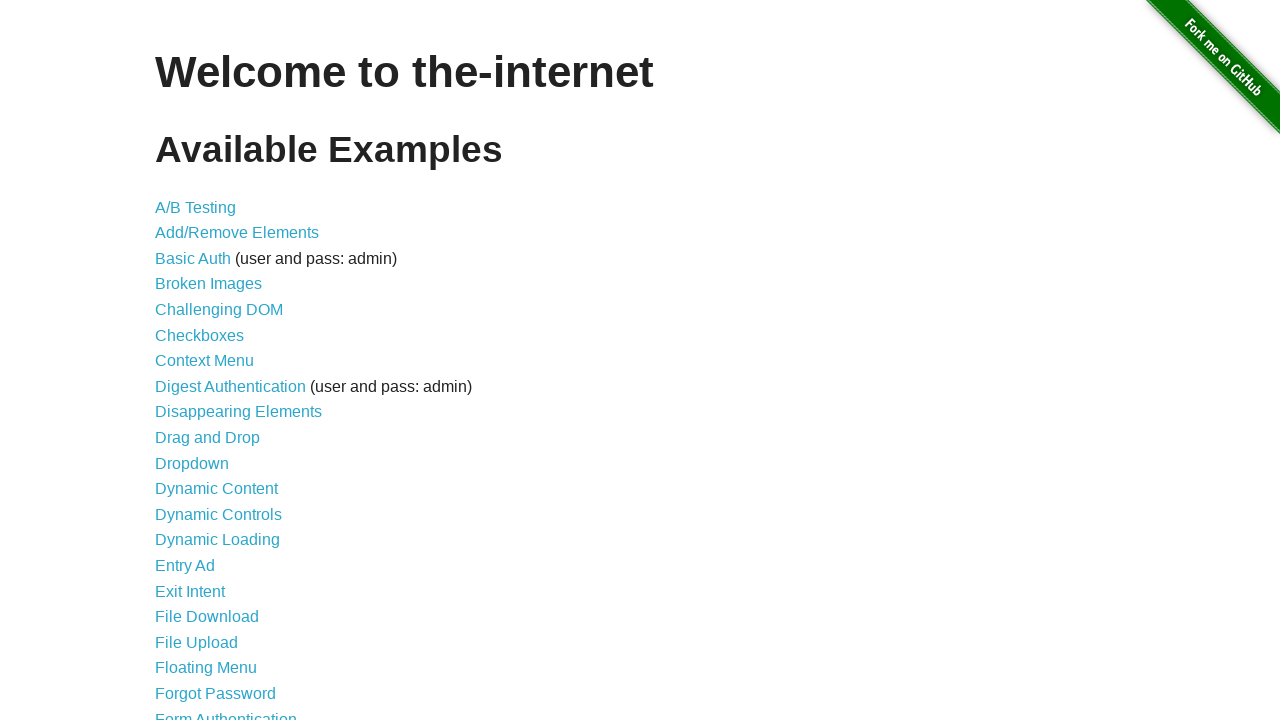

Added optimizelyOptOut cookie to context
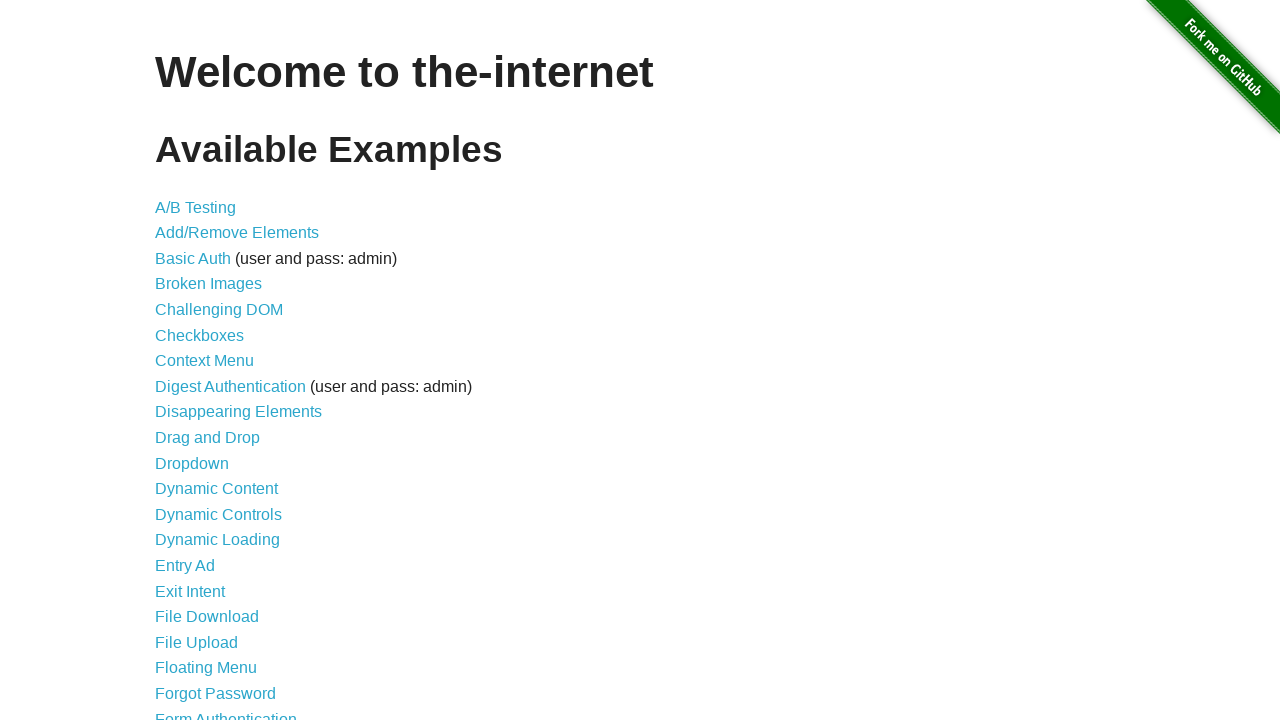

Navigated to A/B test page
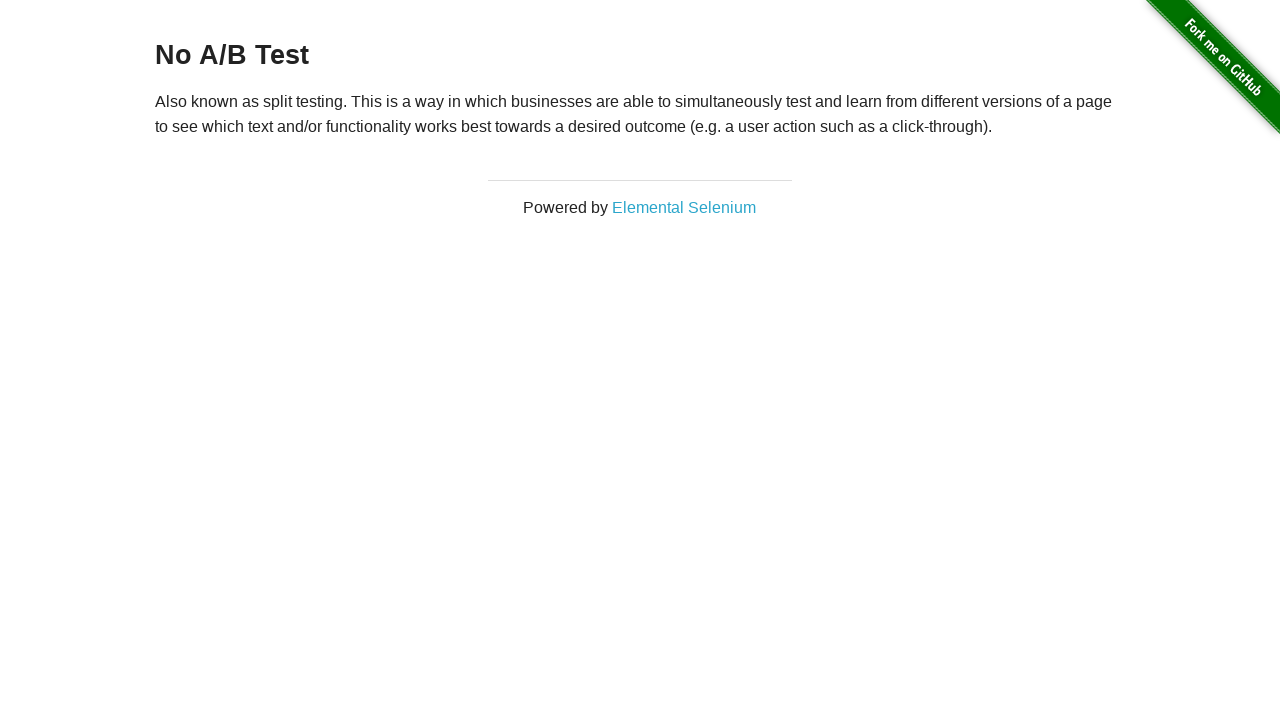

Retrieved heading text from page
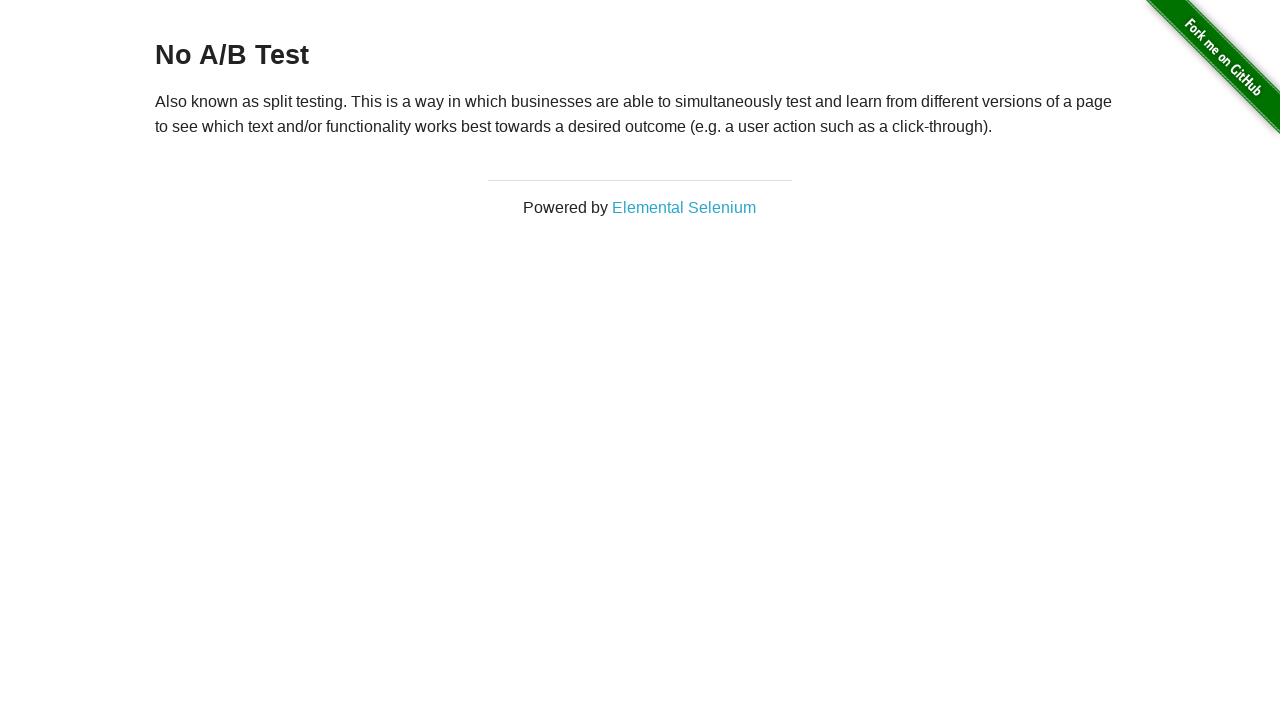

Verified that heading text is 'No A/B Test' - opt-out version displayed correctly
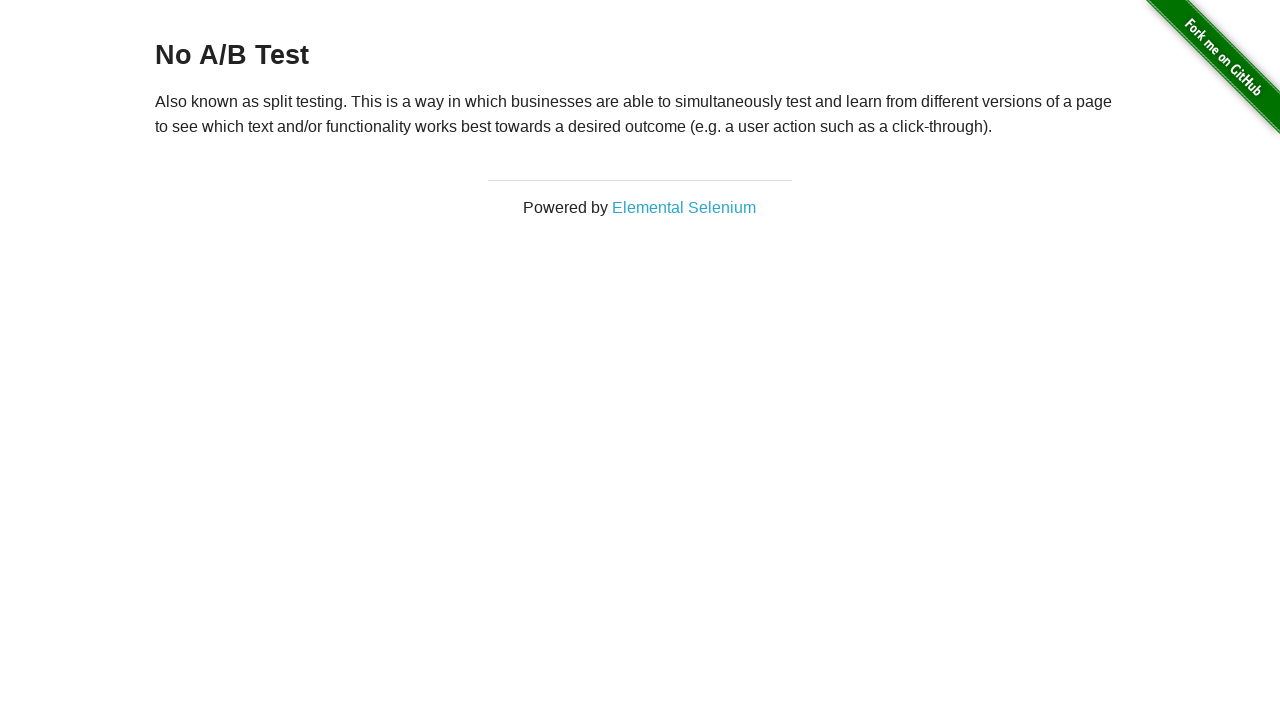

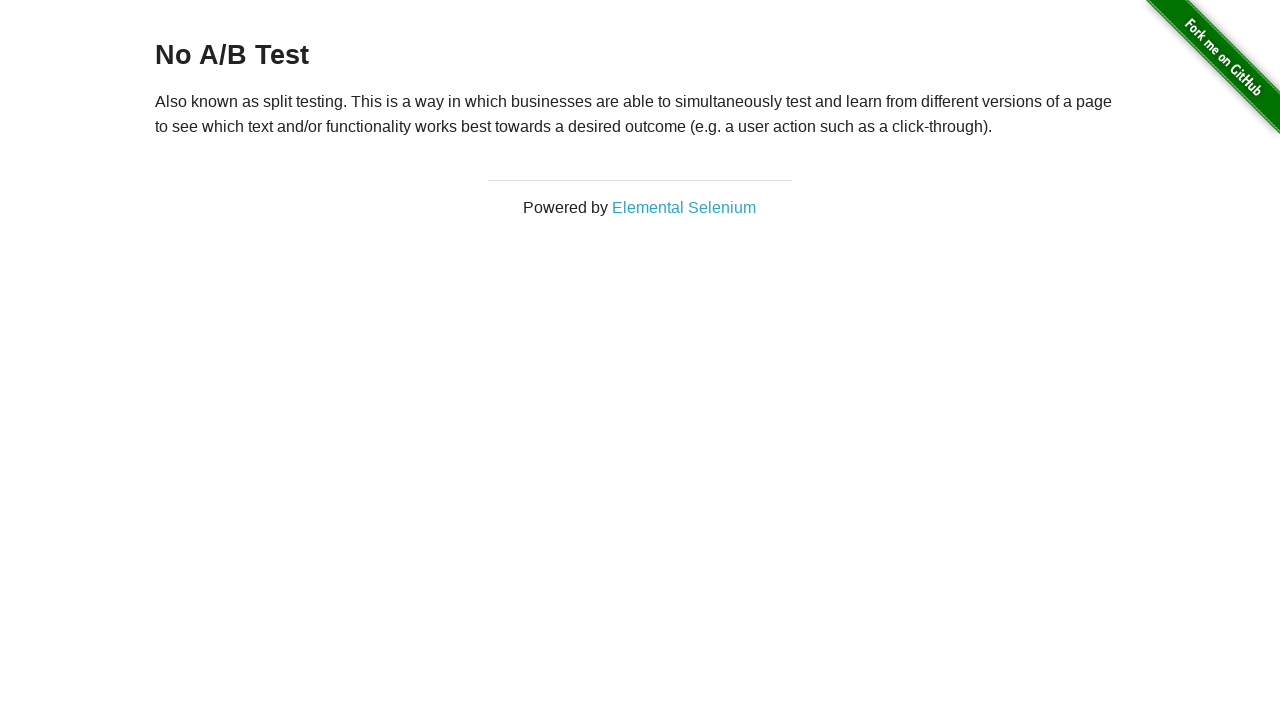